Navigates to the mytutor.lk website and maximizes the browser window. This is a basic browser setup and navigation test.

Starting URL: http://mytutor.lk/

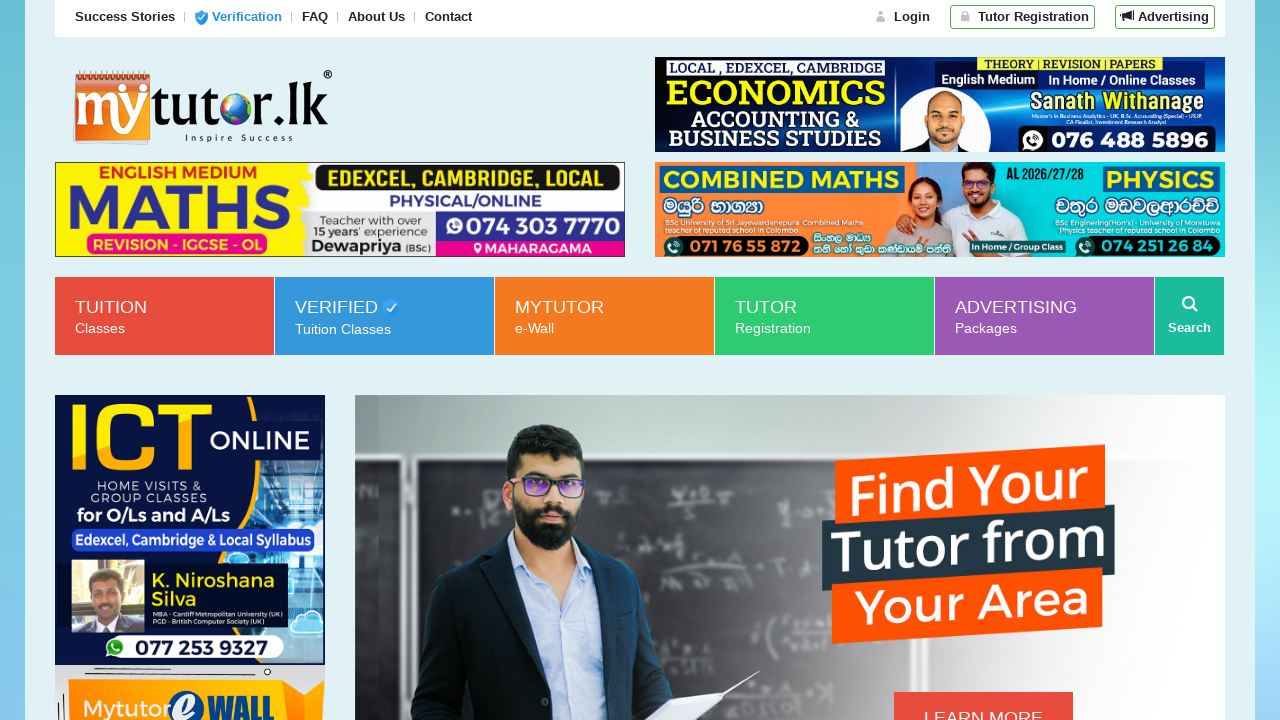

Set viewport size to 1920x1080 (maximized browser window)
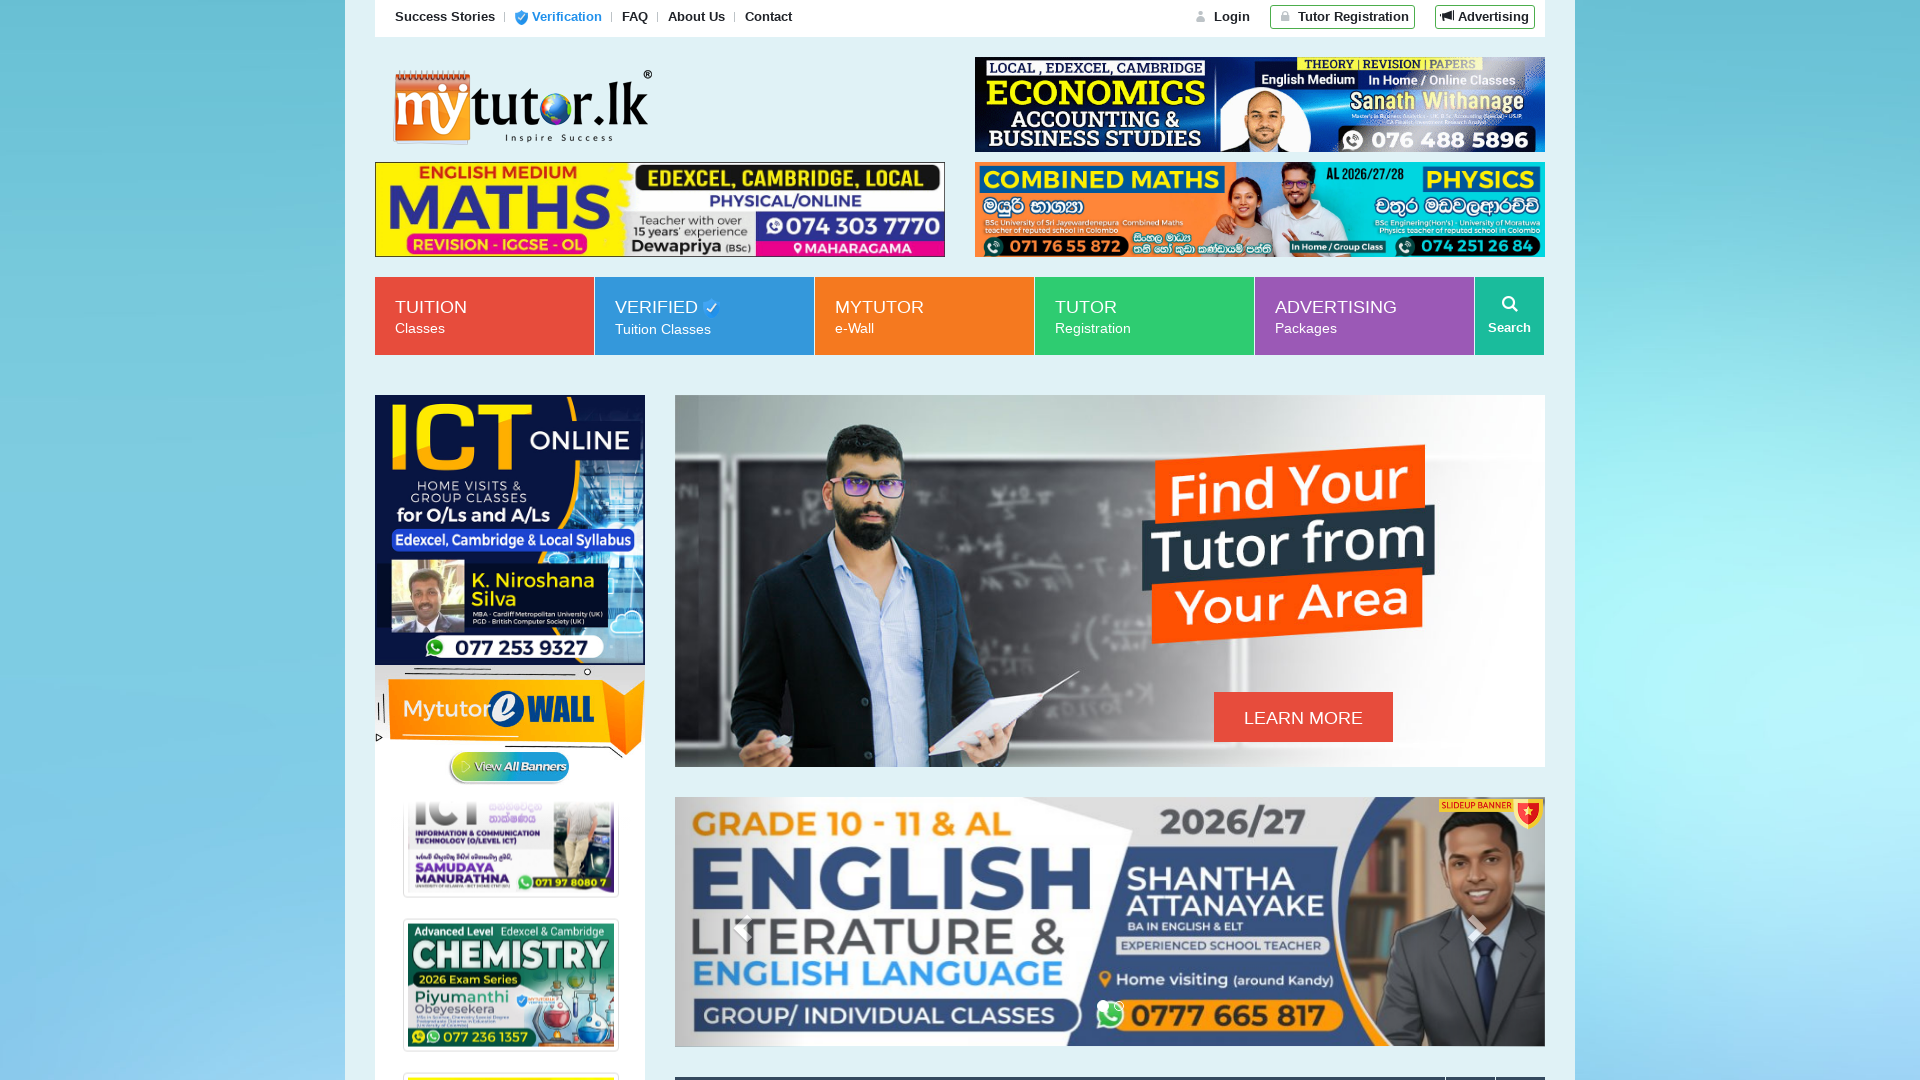

Waited for page to fully load (domcontentloaded state)
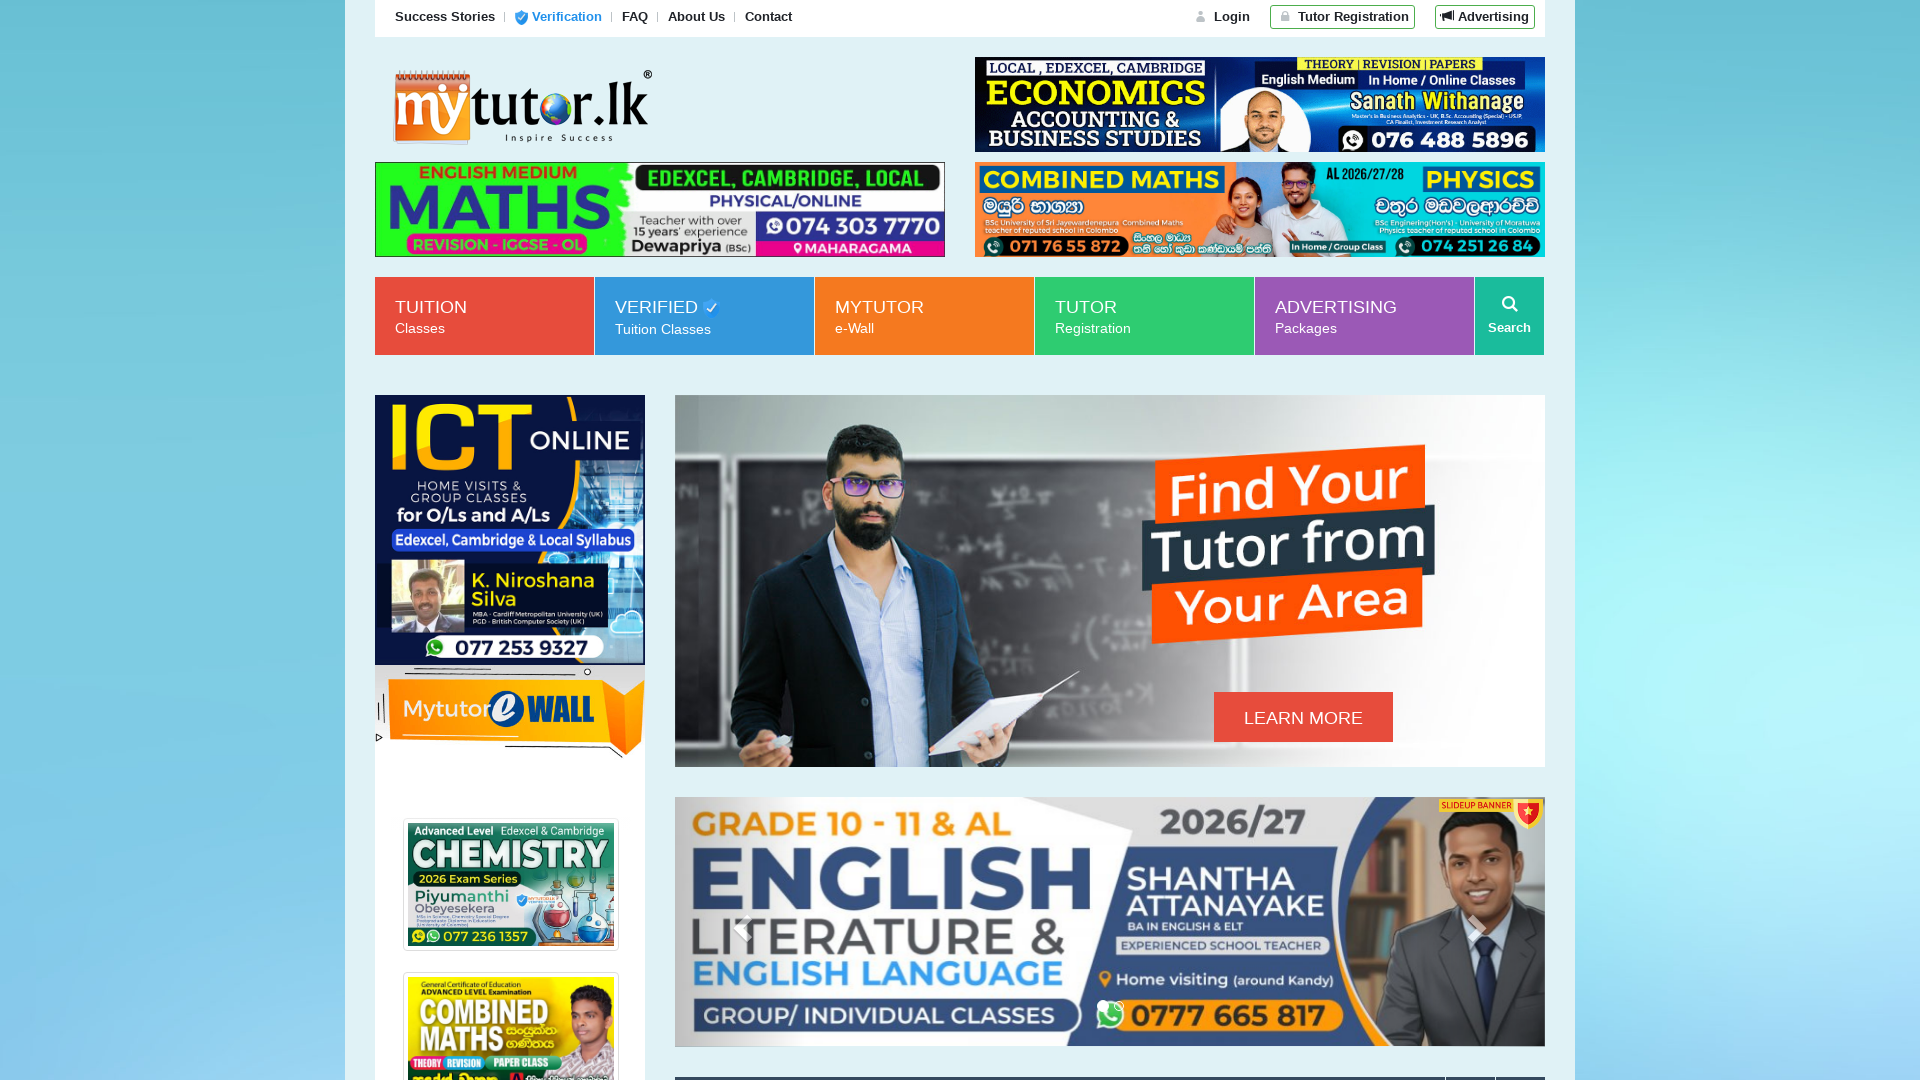

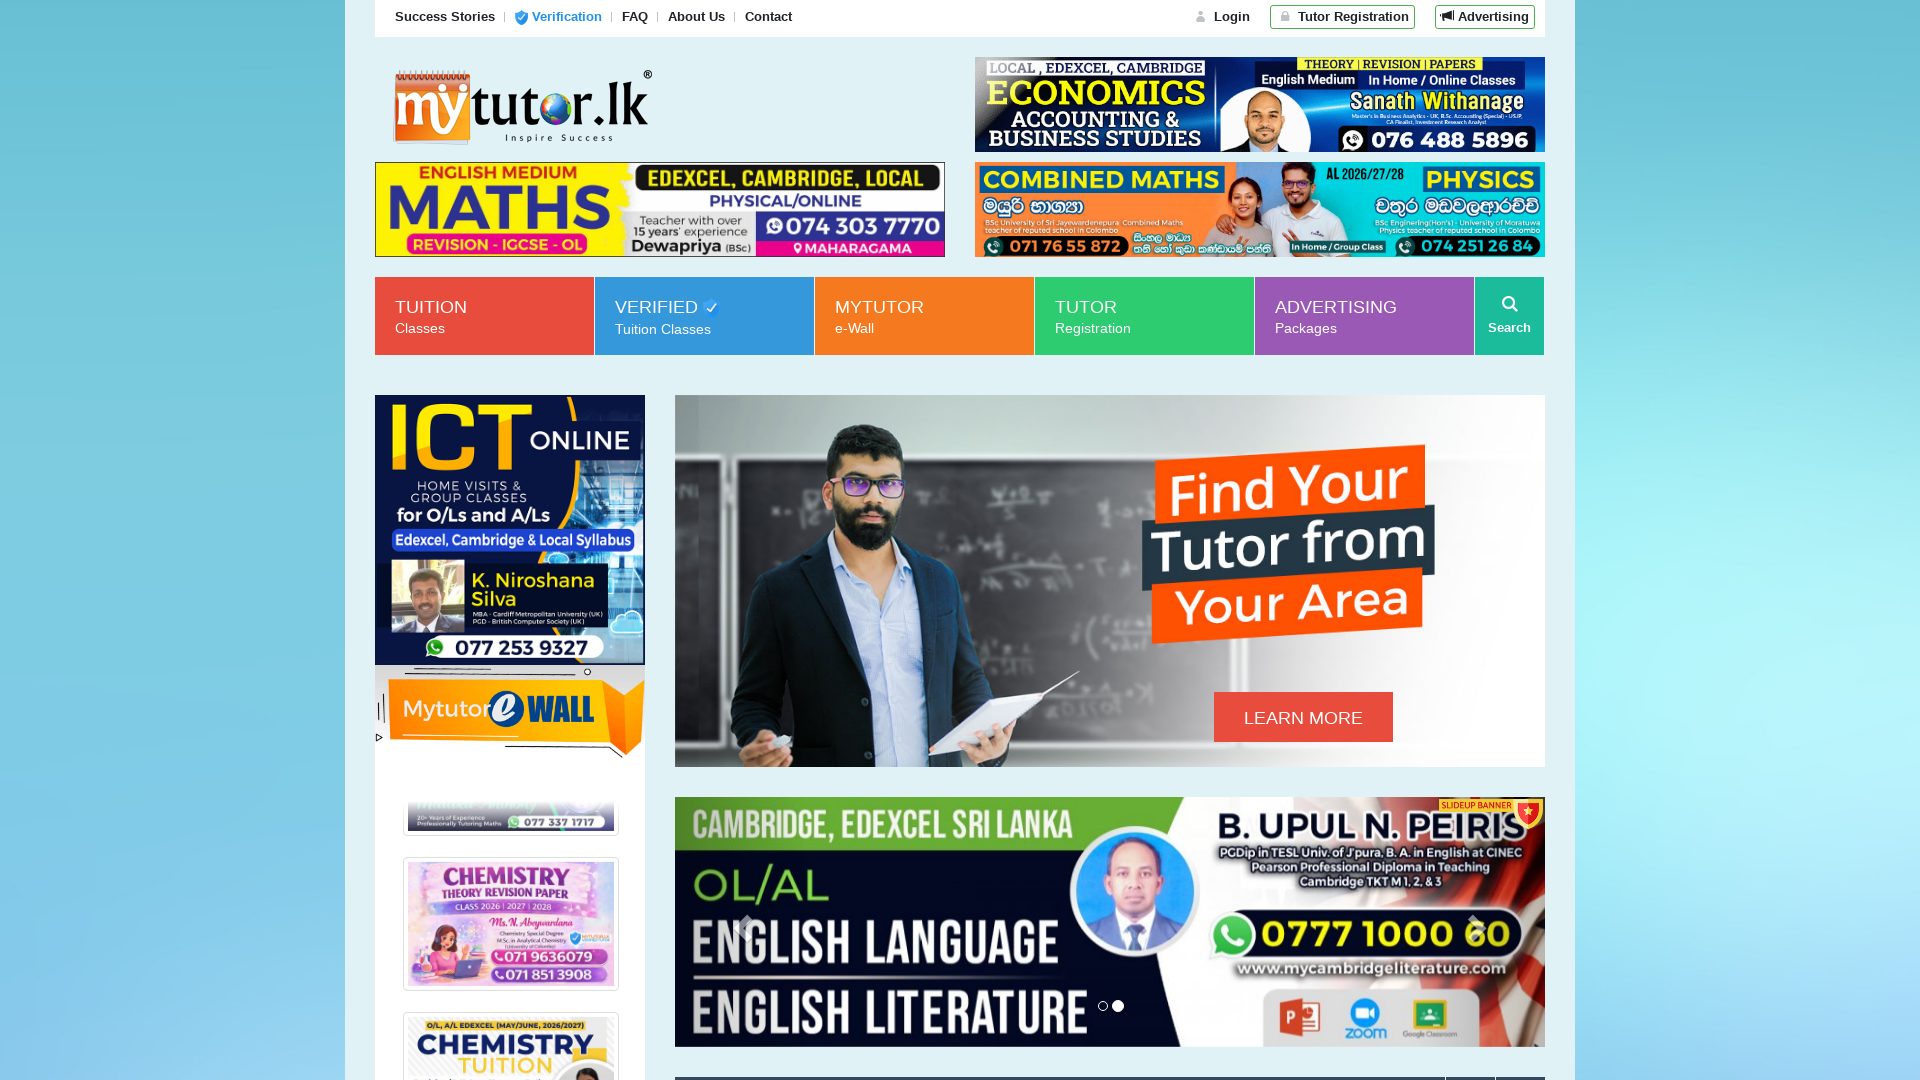